Tests filtering to display only active (uncompleted) items

Starting URL: https://demo.playwright.dev/todomvc

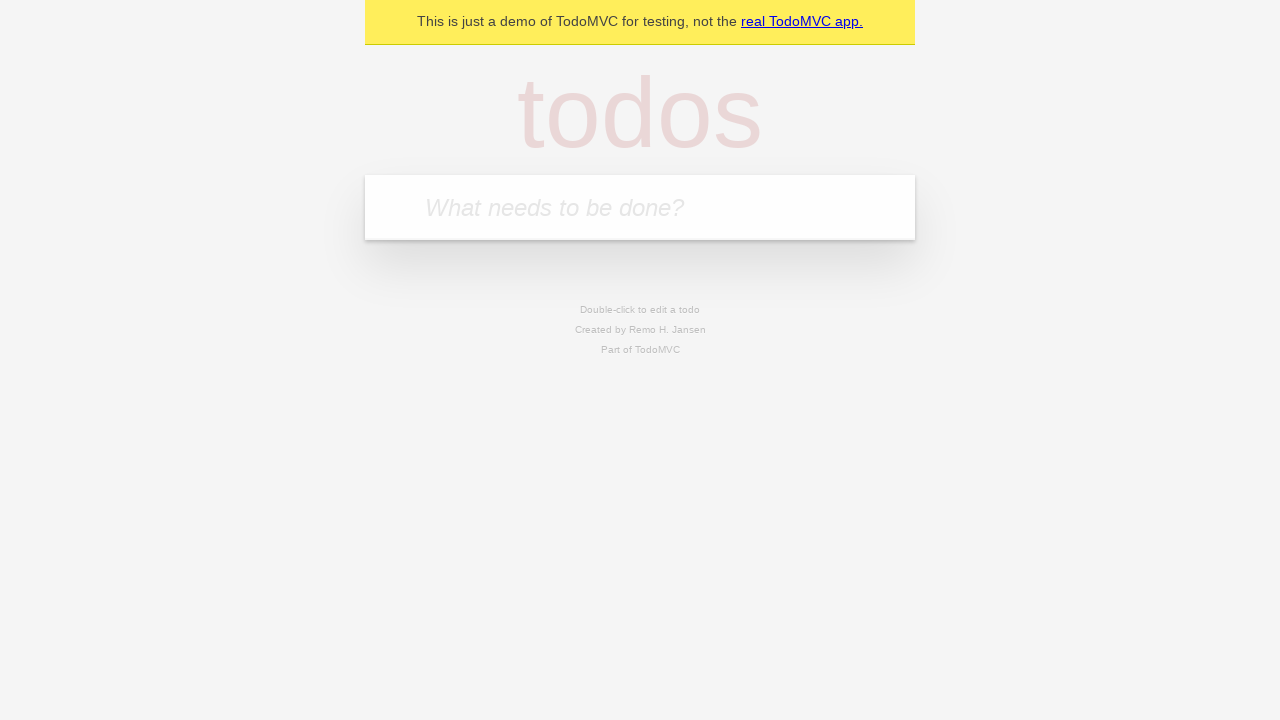

Filled new todo field with 'buy some cheese' on internal:attr=[placeholder="What needs to be done?"i]
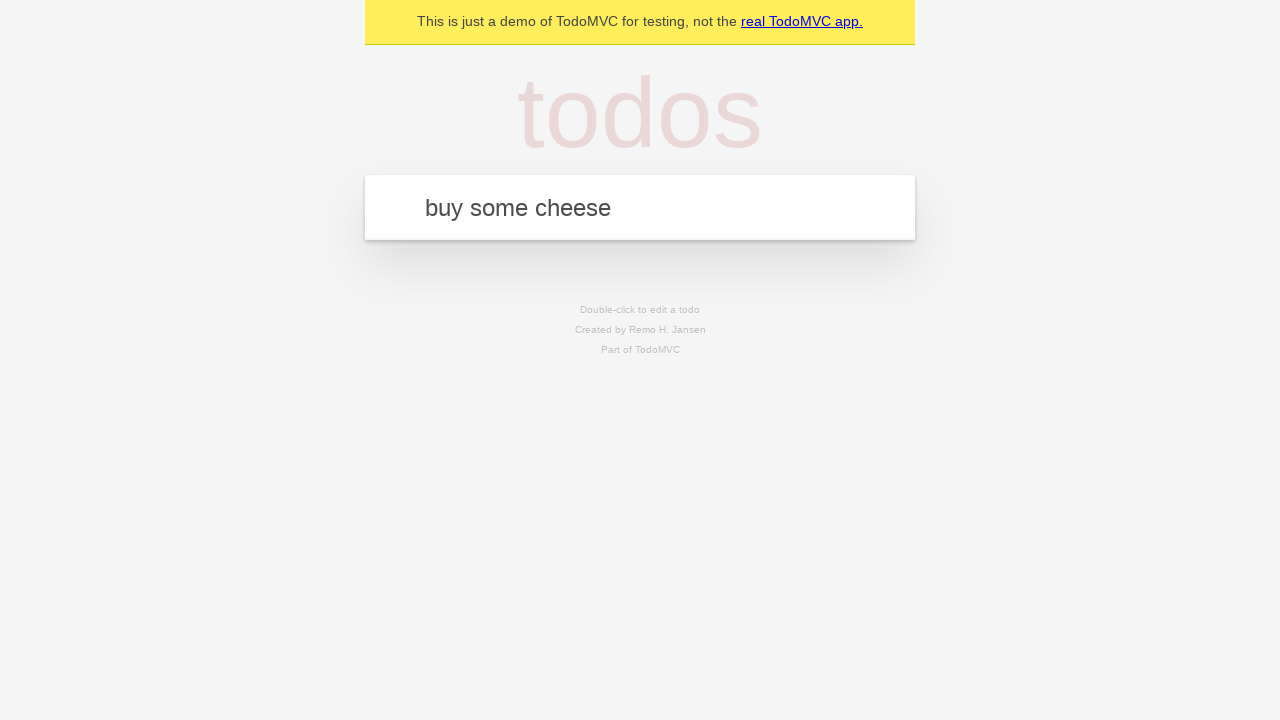

Pressed Enter to create todo 'buy some cheese' on internal:attr=[placeholder="What needs to be done?"i]
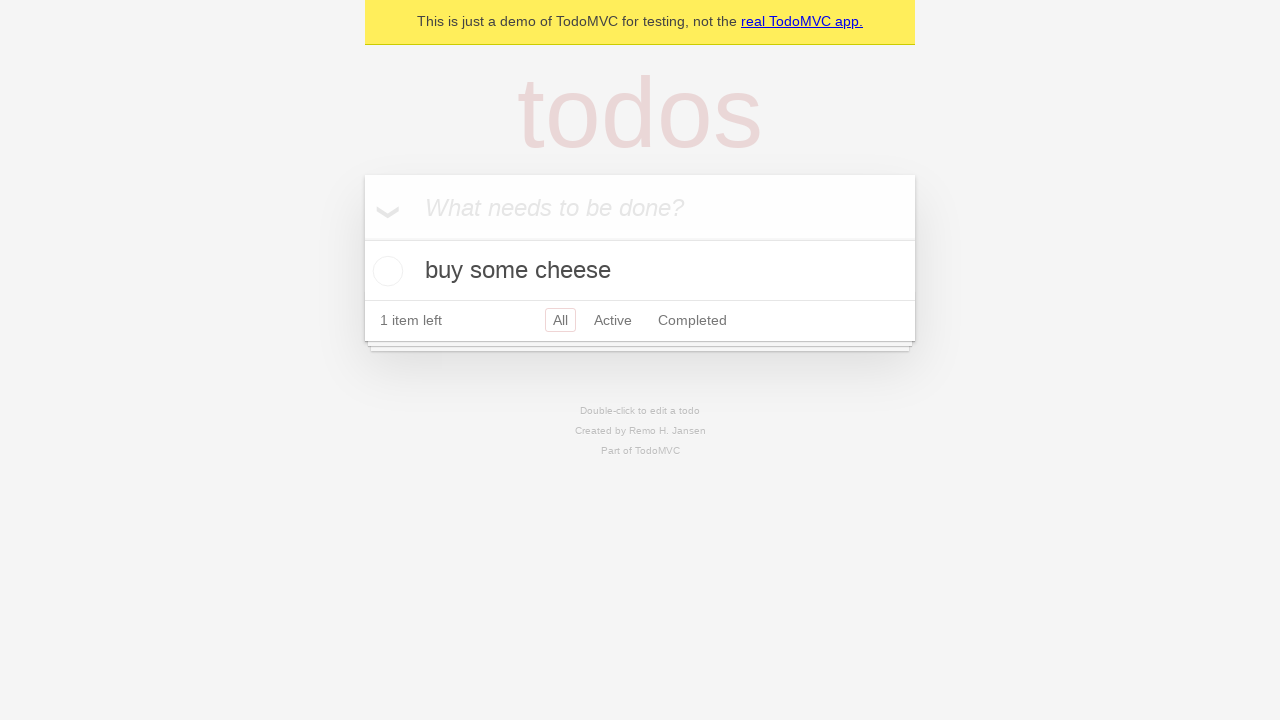

Filled new todo field with 'feed the cat' on internal:attr=[placeholder="What needs to be done?"i]
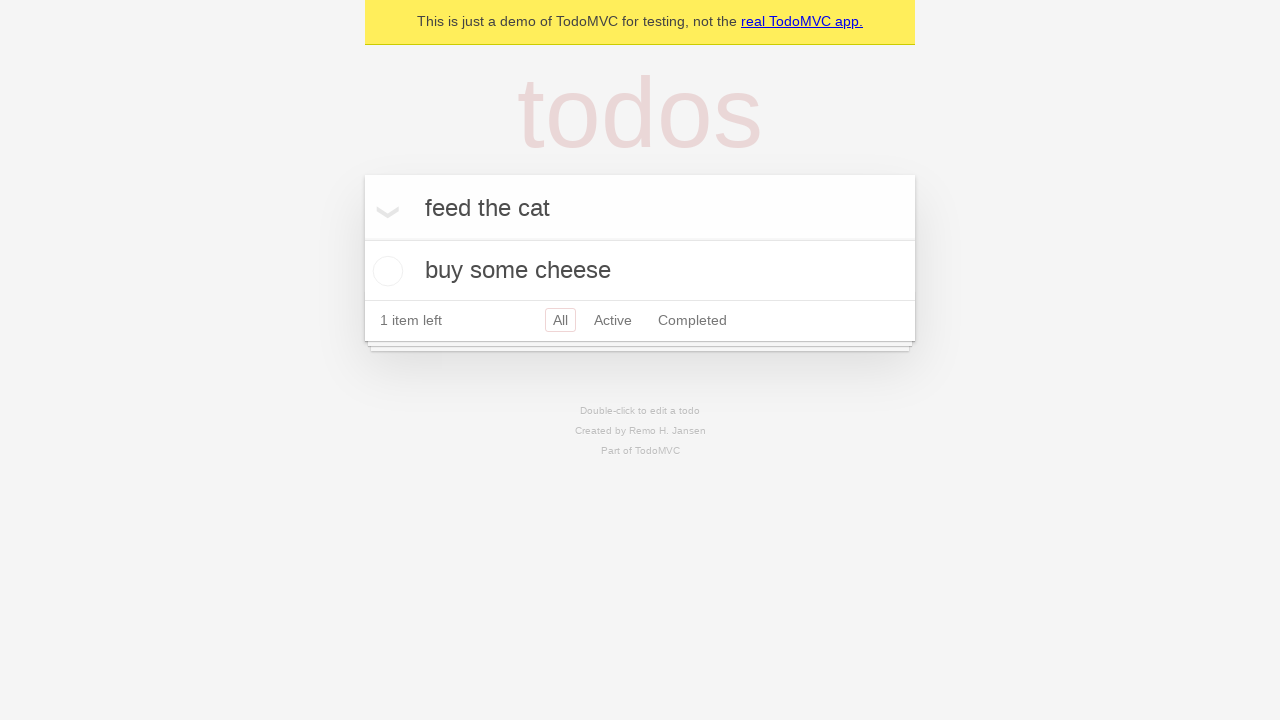

Pressed Enter to create todo 'feed the cat' on internal:attr=[placeholder="What needs to be done?"i]
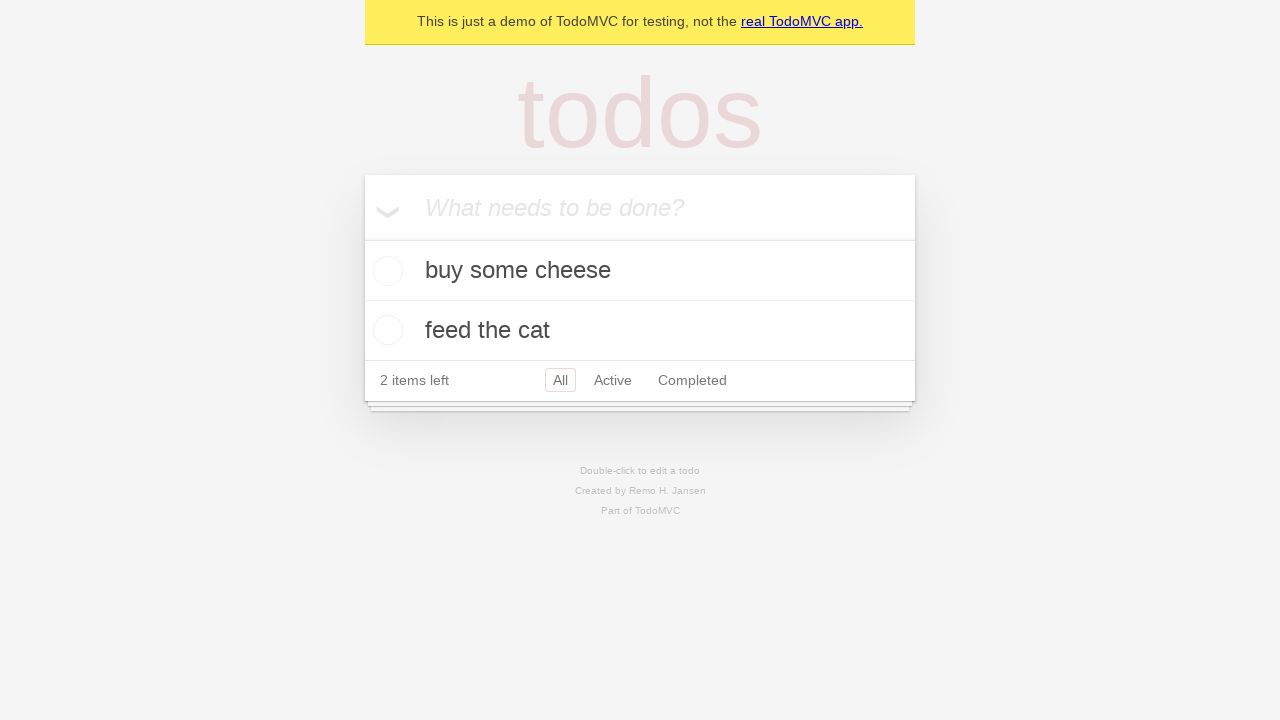

Filled new todo field with 'book a doctors appointment' on internal:attr=[placeholder="What needs to be done?"i]
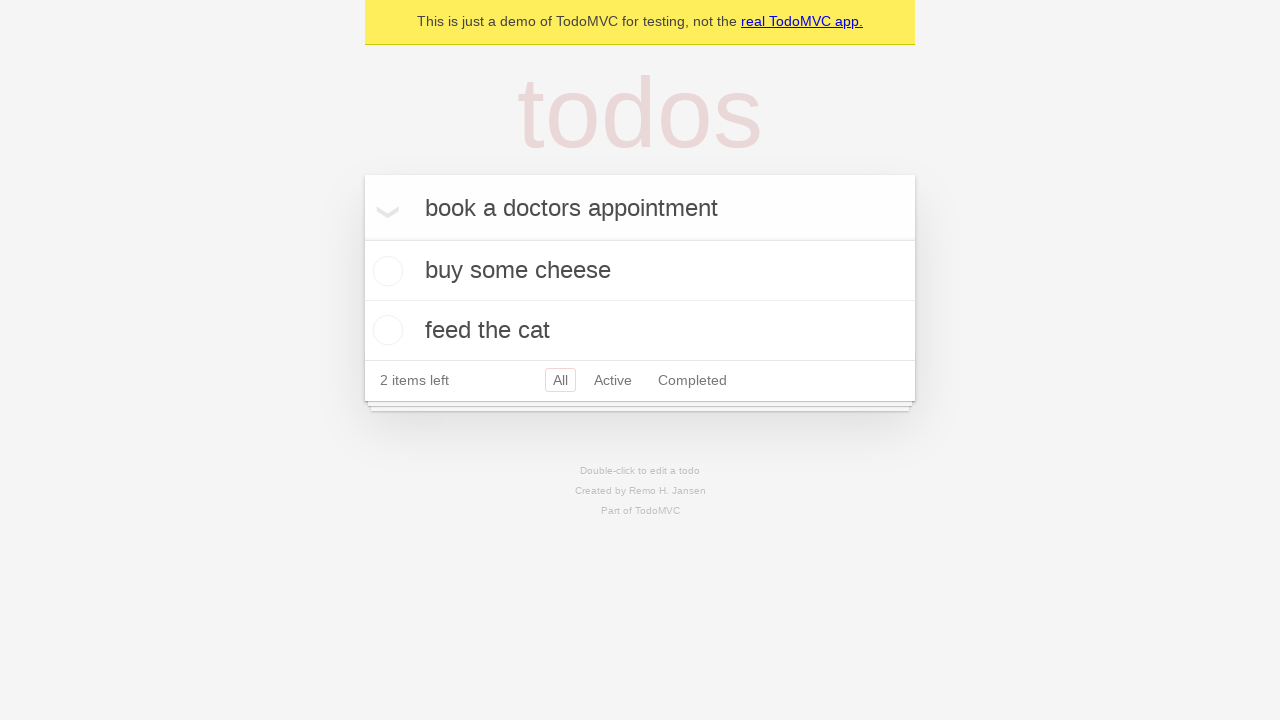

Pressed Enter to create todo 'book a doctors appointment' on internal:attr=[placeholder="What needs to be done?"i]
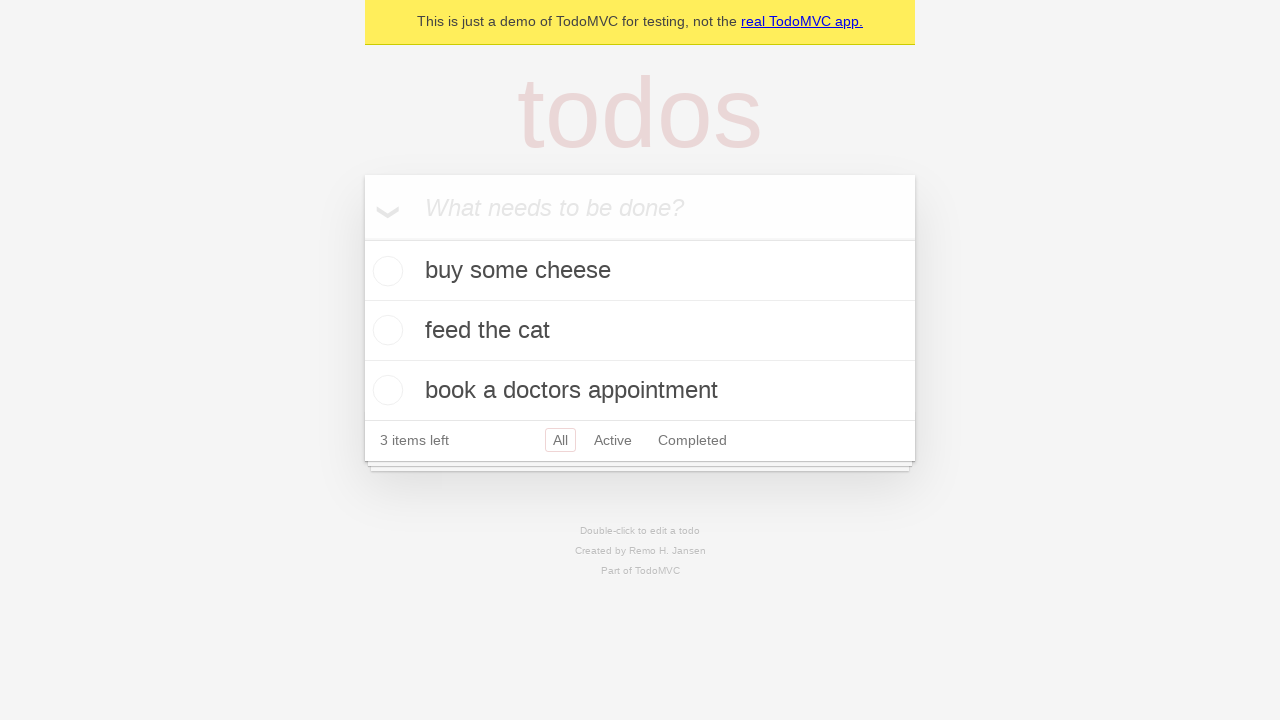

Checked the second todo item to mark it as completed at (385, 330) on [data-testid='todo-item'] >> nth=1 >> internal:role=checkbox
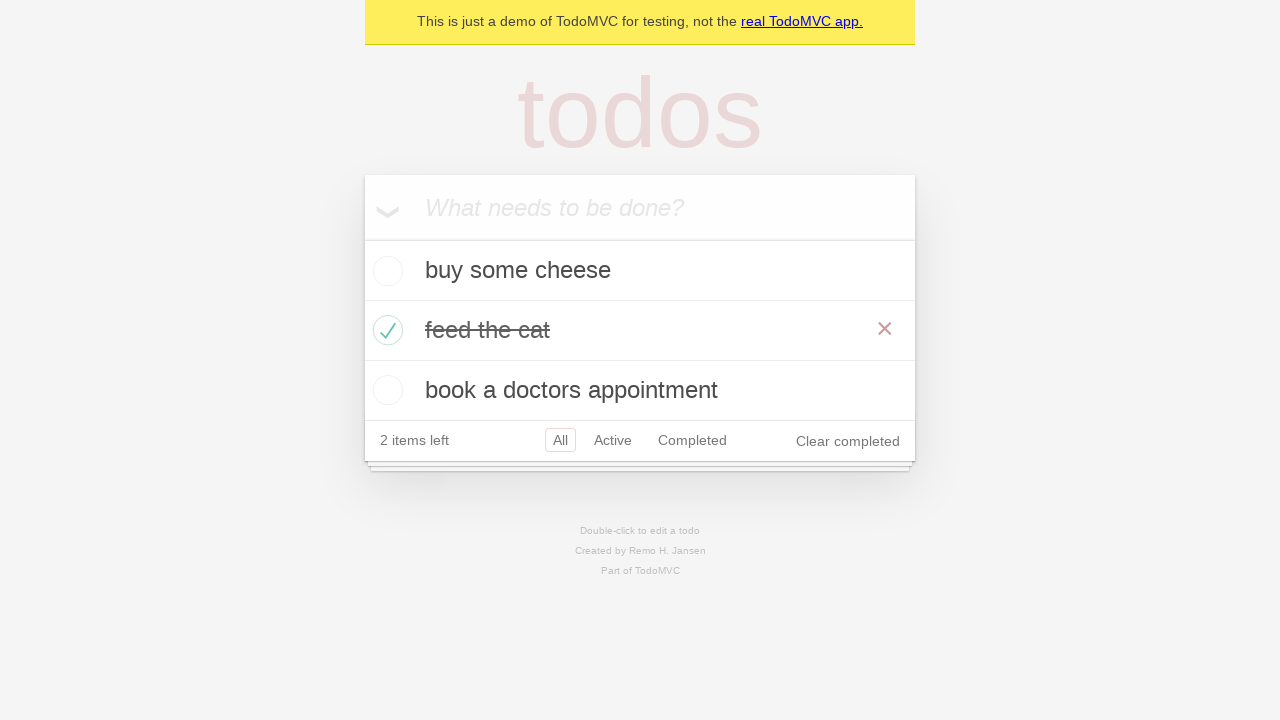

Clicked Active filter to display only uncompleted items at (613, 440) on internal:role=link[name="Active"i]
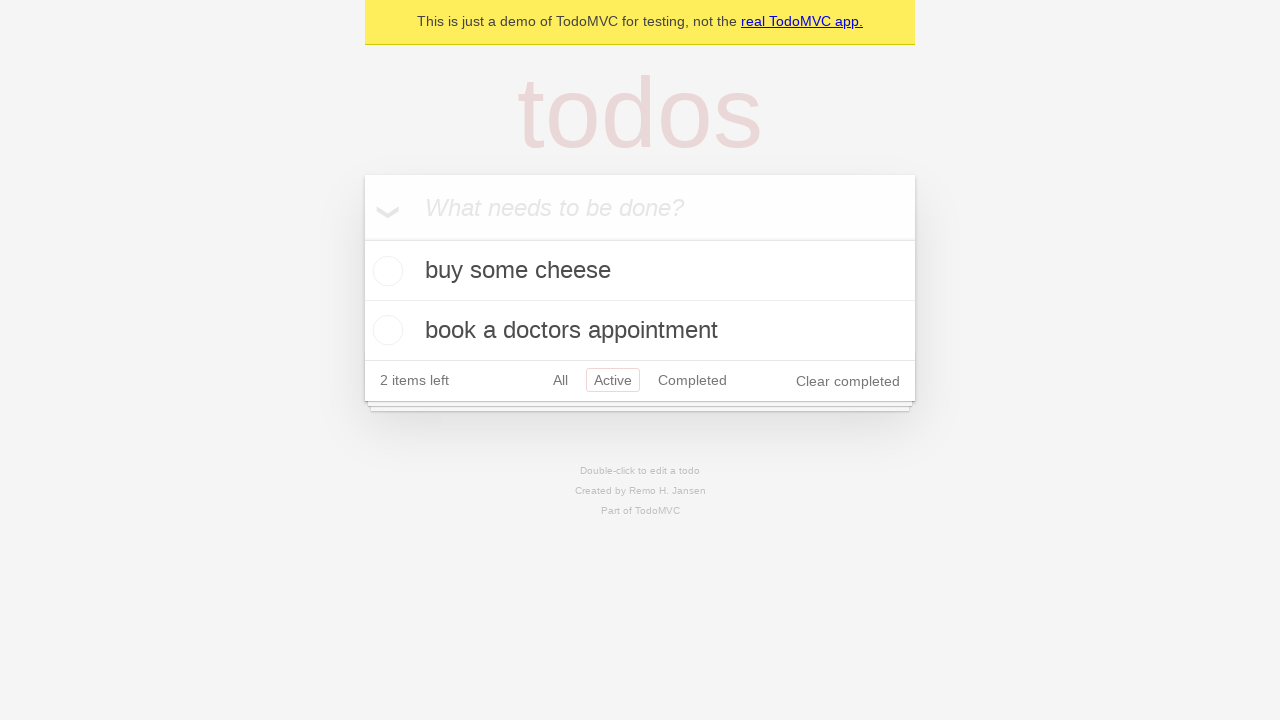

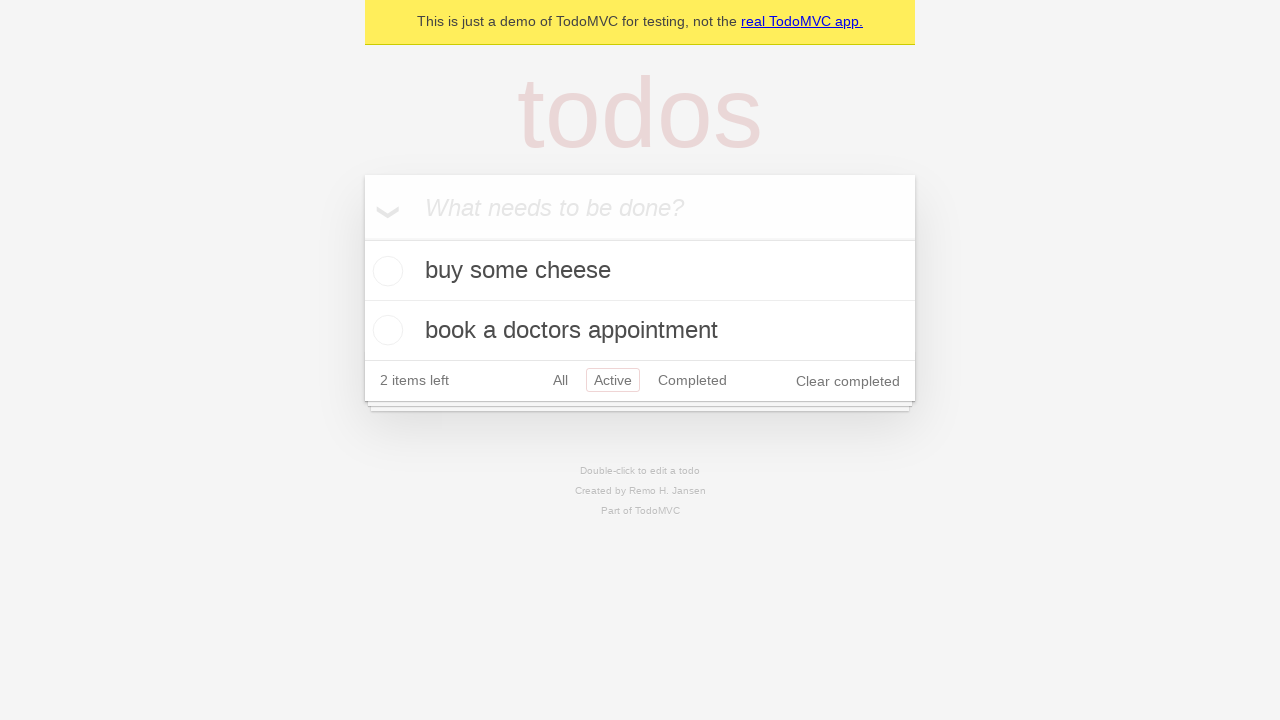